Tests dynamic controls functionality by clicking the enable button and verifying the input field becomes enabled

Starting URL: http://the-internet.herokuapp.com/dynamic_controls

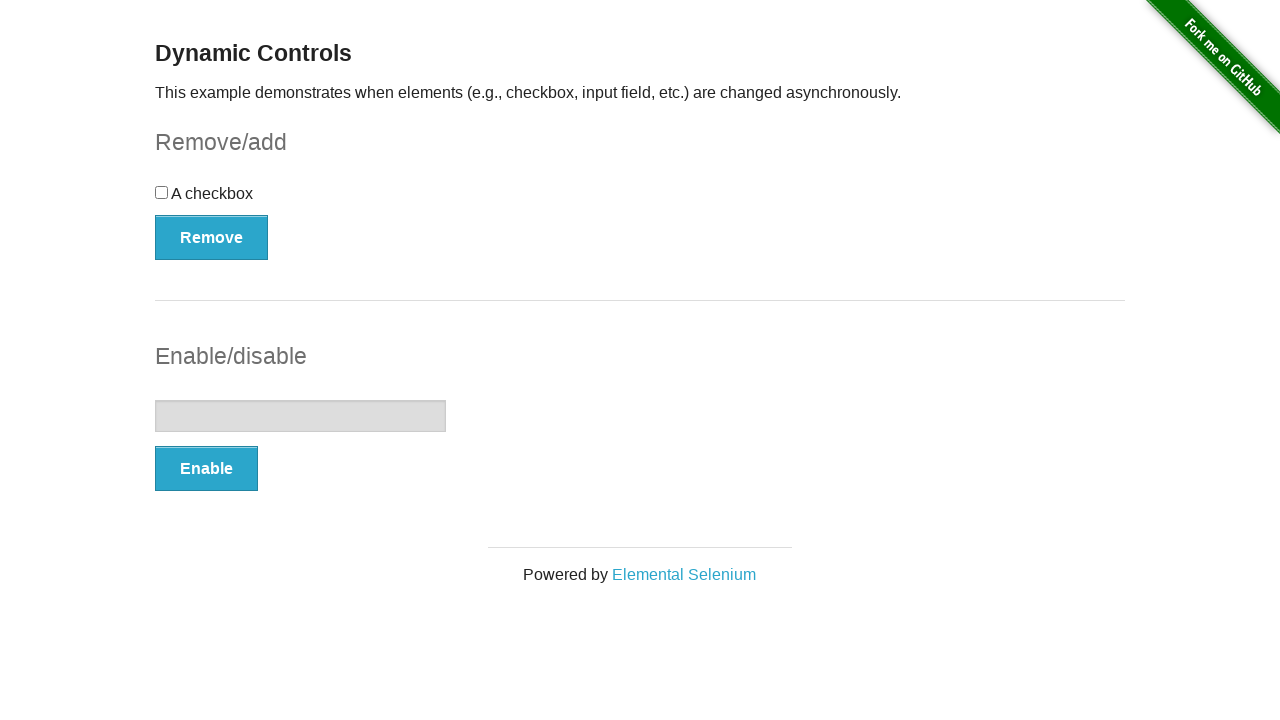

Located the input field in disabled state
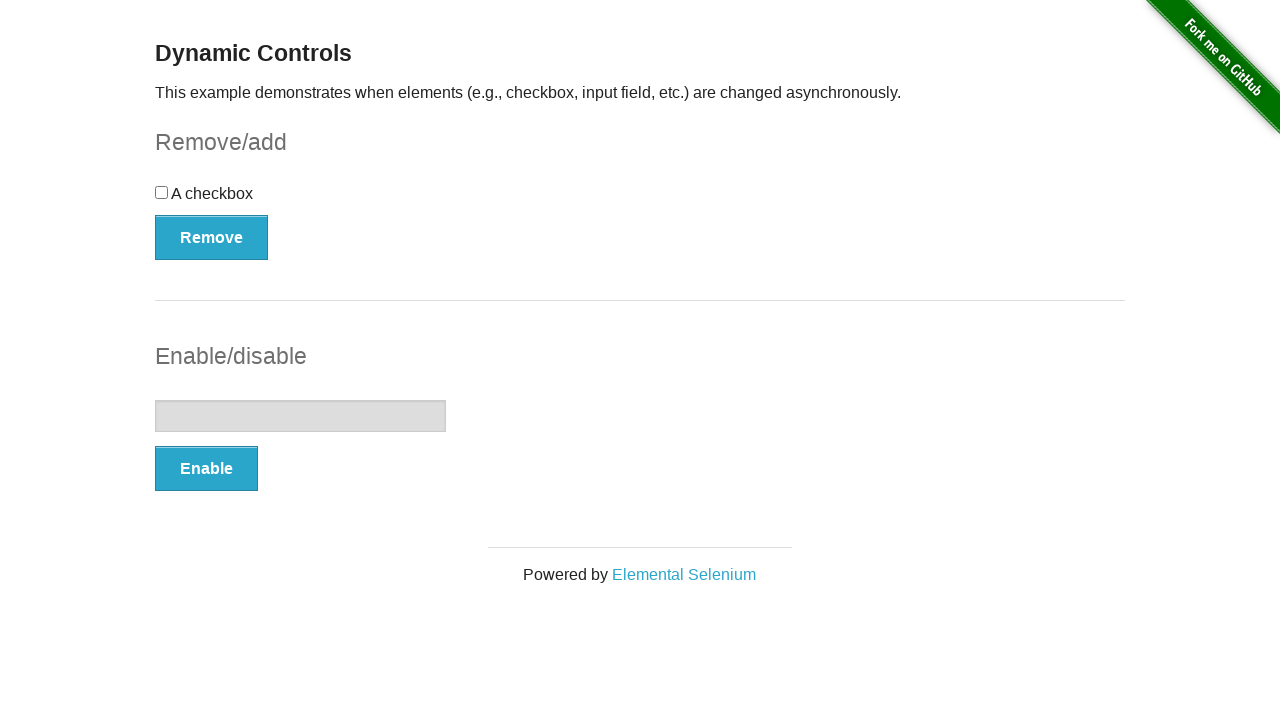

Clicked the Enable button to enable the input field at (206, 469) on #input-example > button
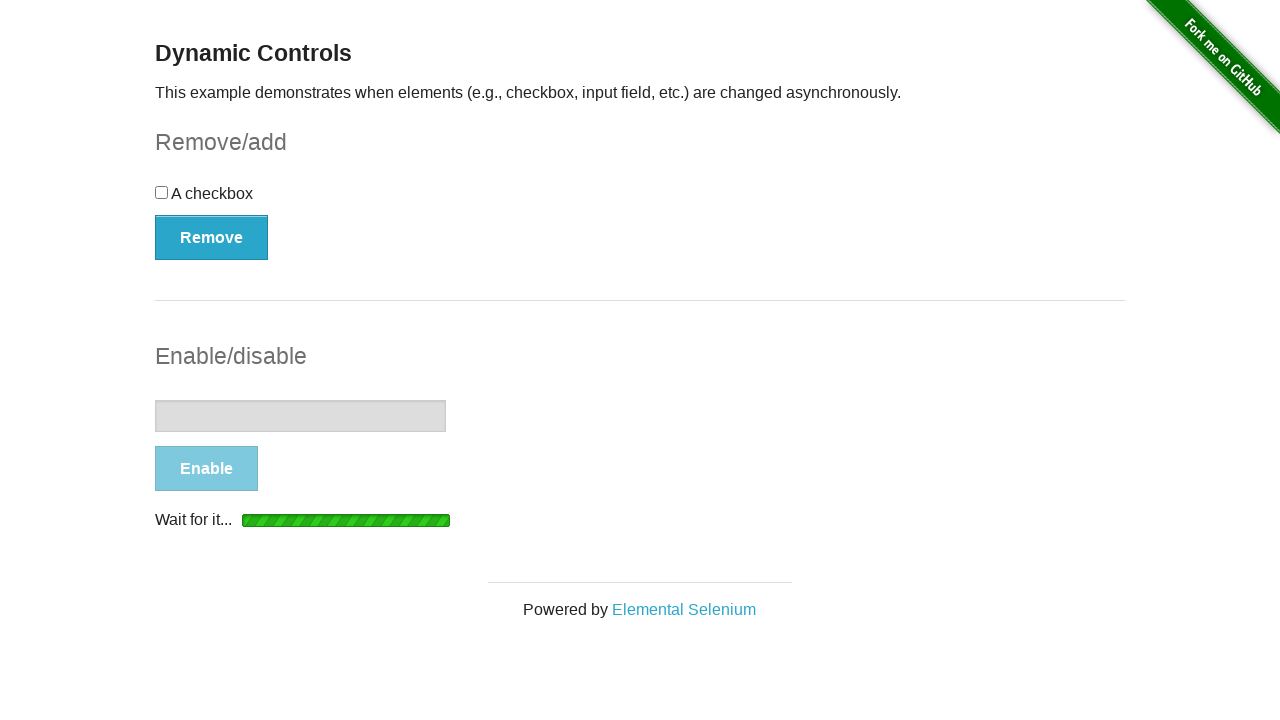

Input field became enabled and is now ready for interaction
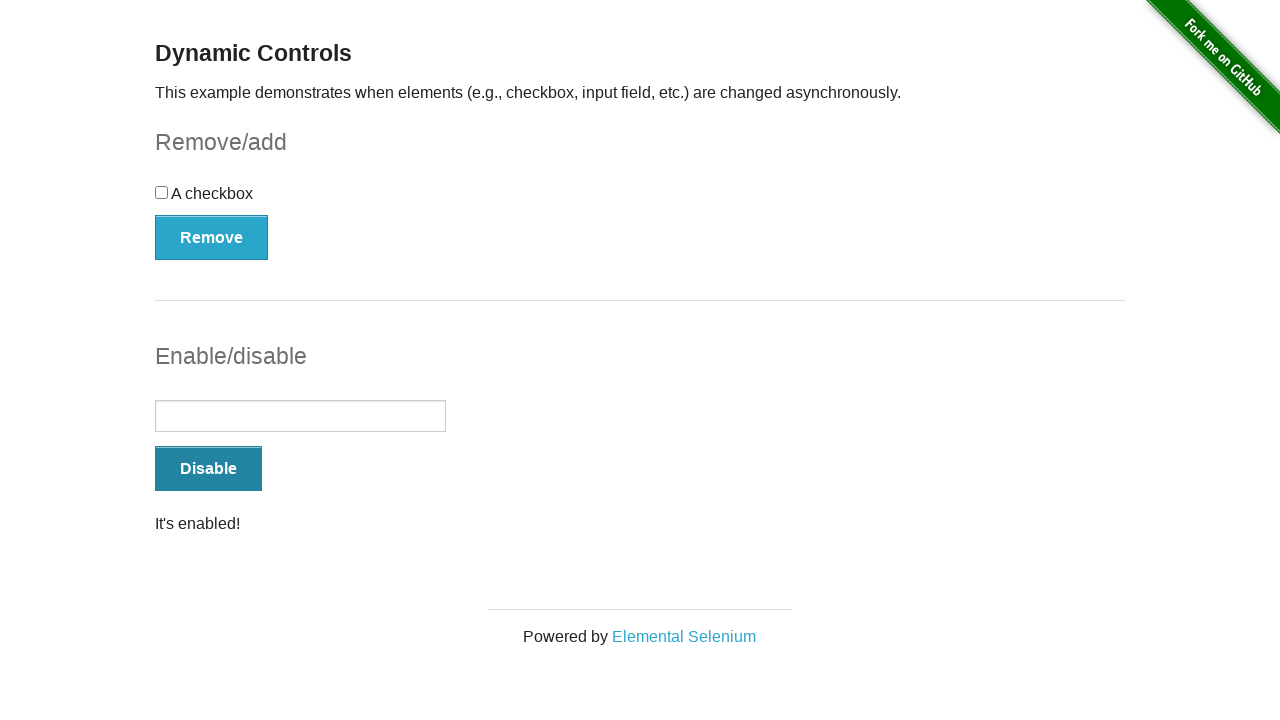

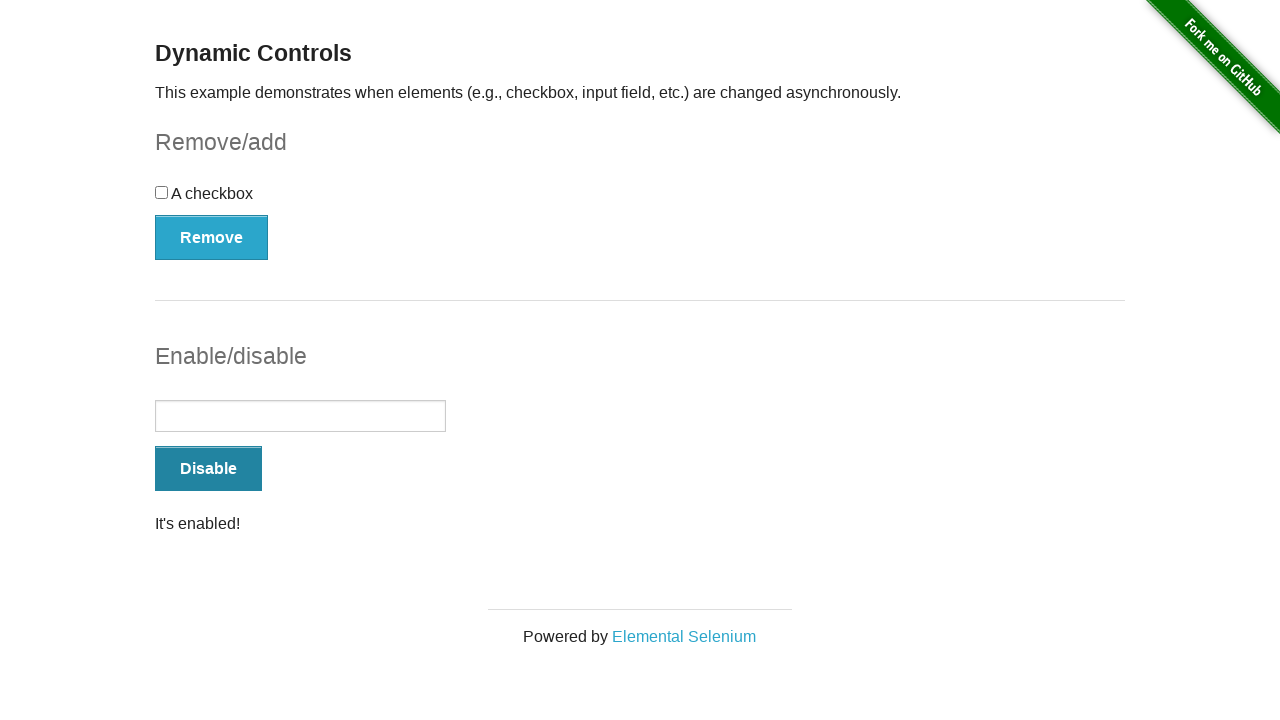